Tests handling multiple browser windows by clicking a link that opens a new window, switching to the new window to read its heading, then closing it and switching back to the main window.

Starting URL: https://the-internet.herokuapp.com/windows

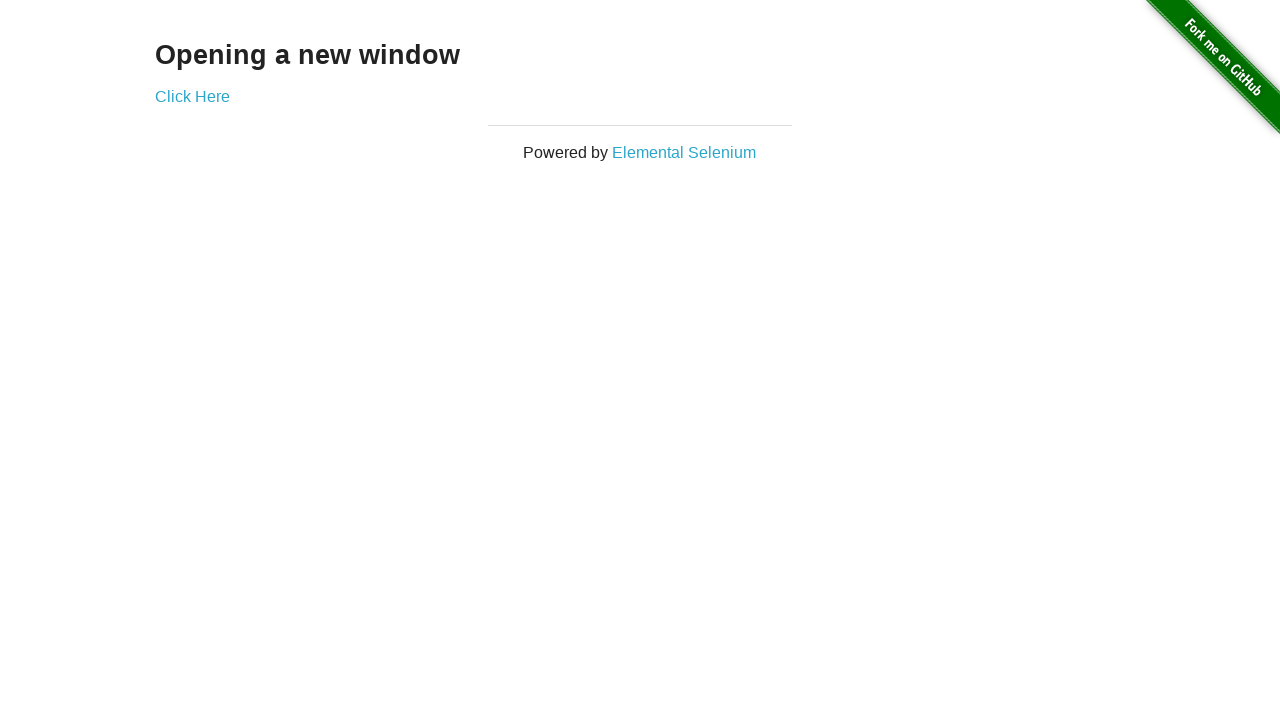

Clicked 'Click Here' link to open new window at (192, 96) on text=Click Here
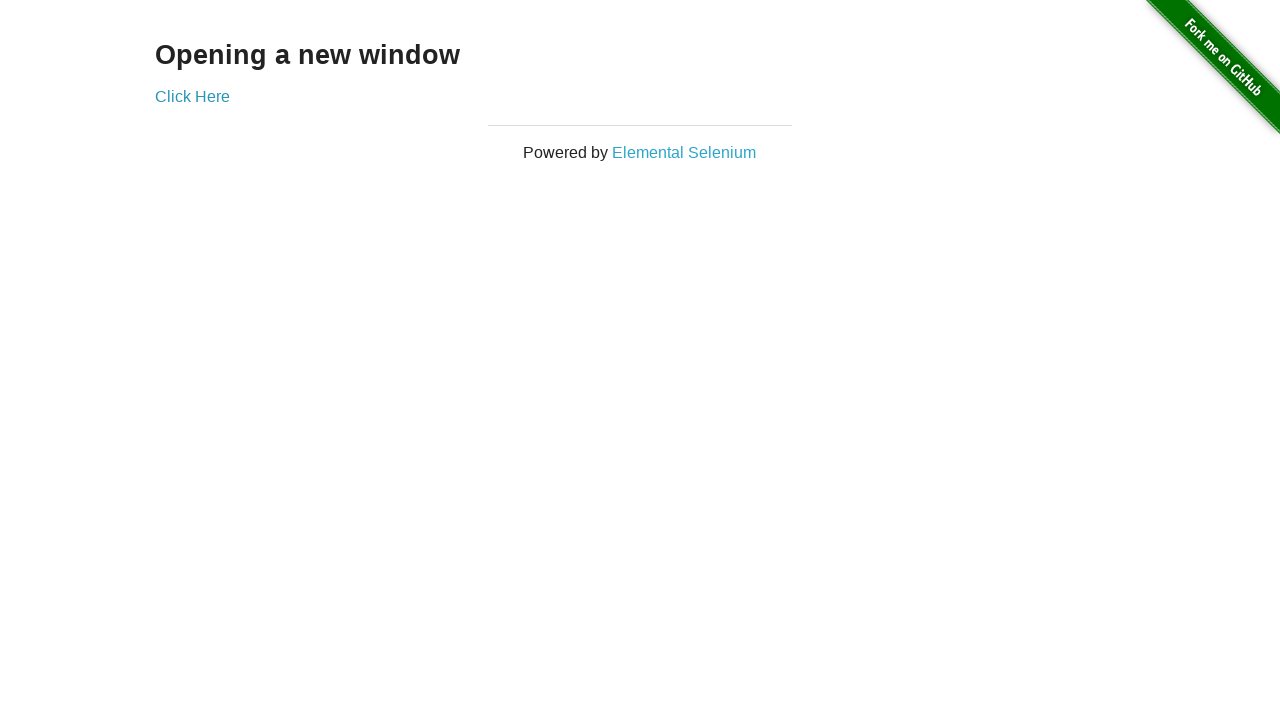

New window opened and reference obtained
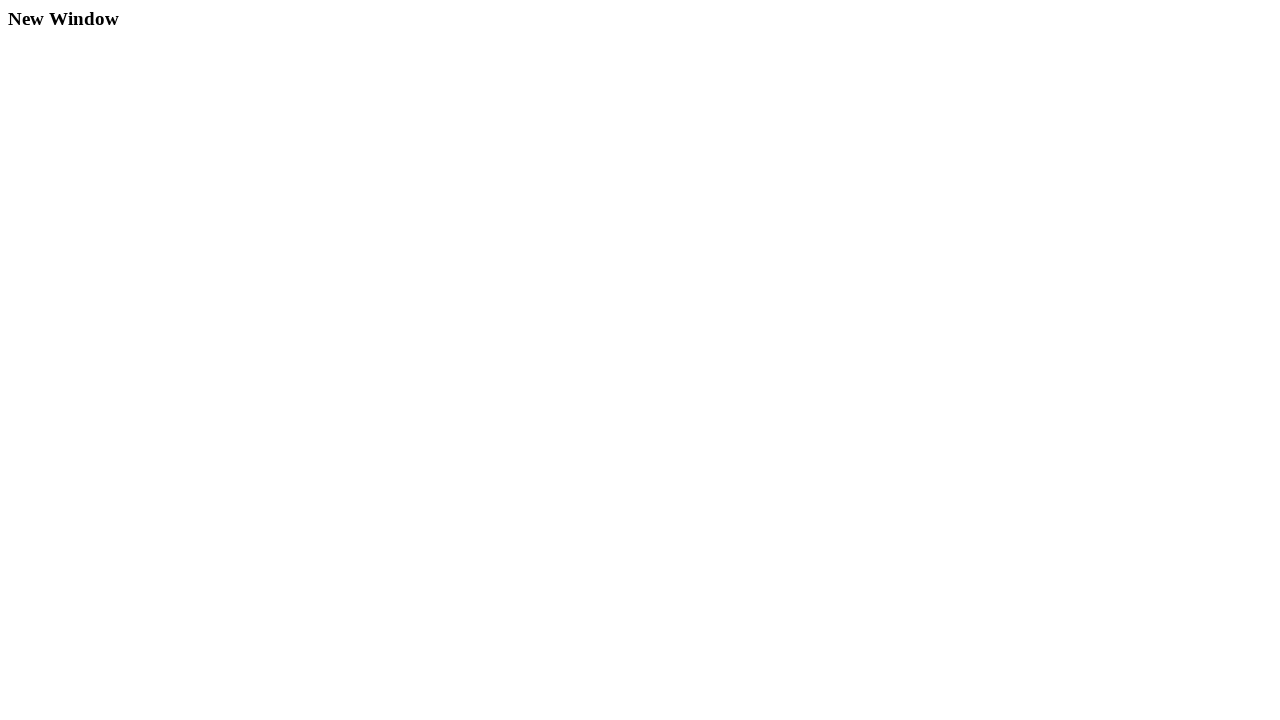

Waited for heading (h3) to load in new window
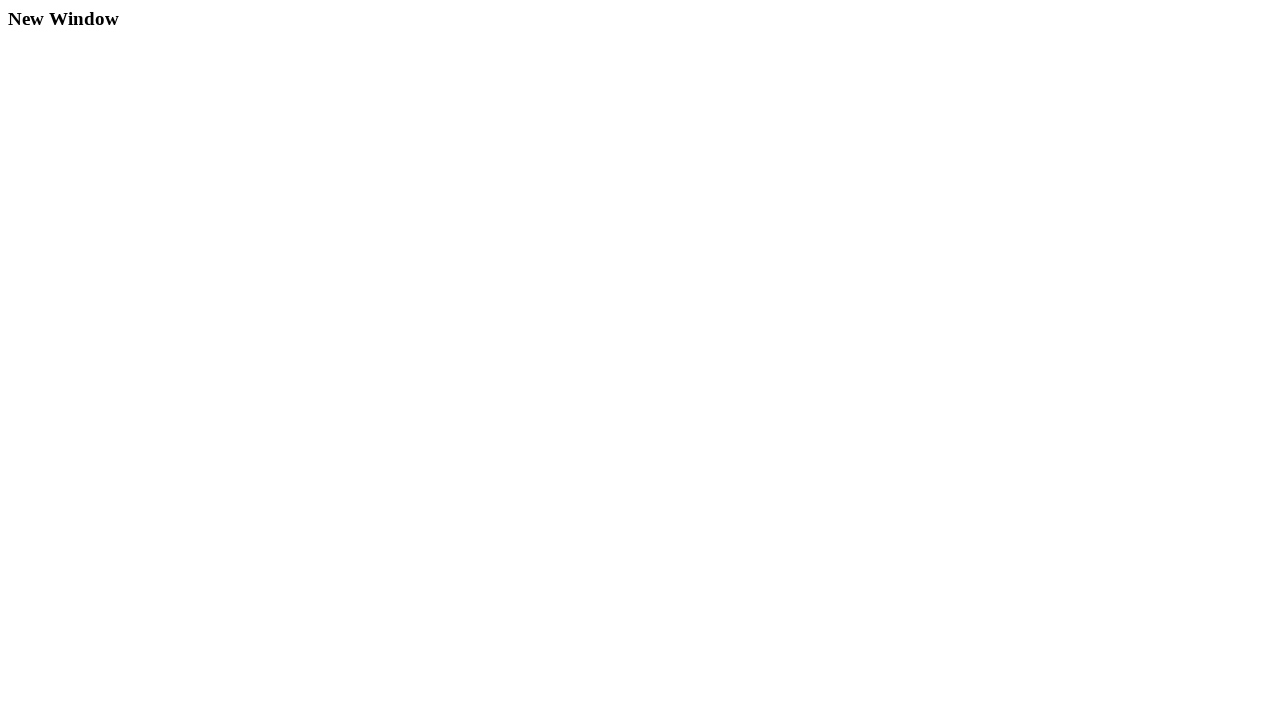

Read heading from new window: 'New Window'
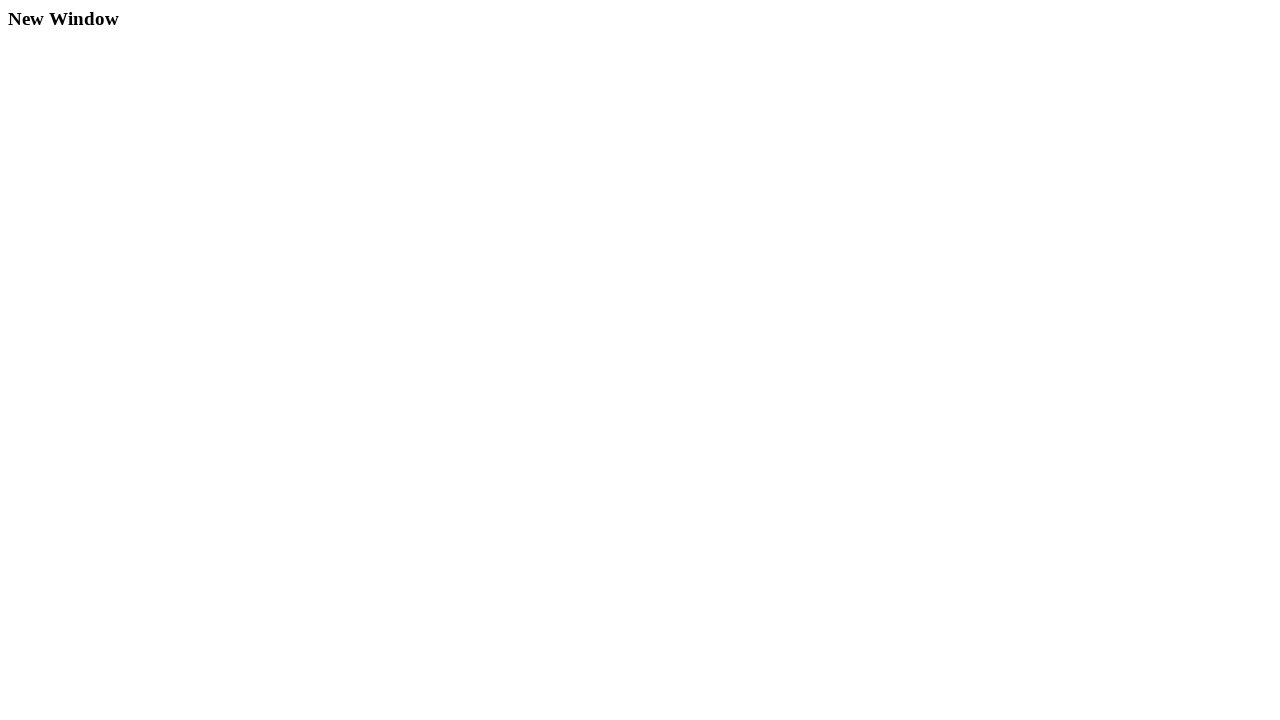

Closed new window
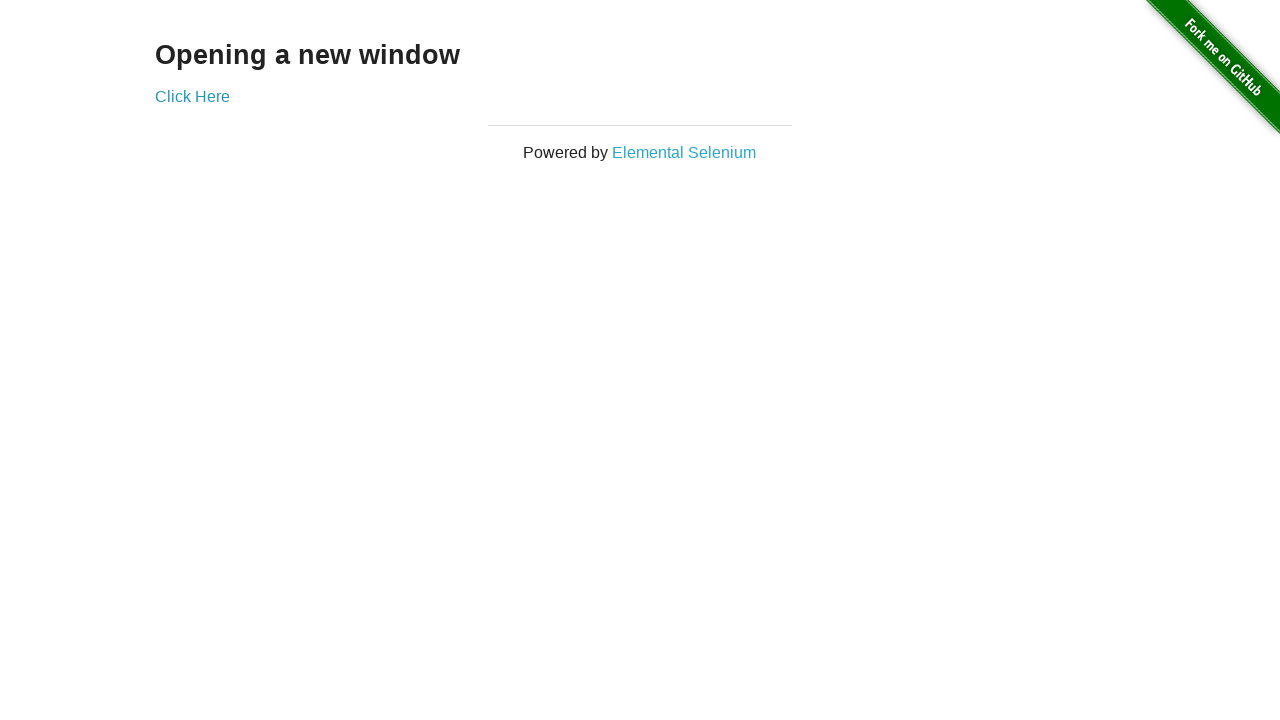

Switched back to main window
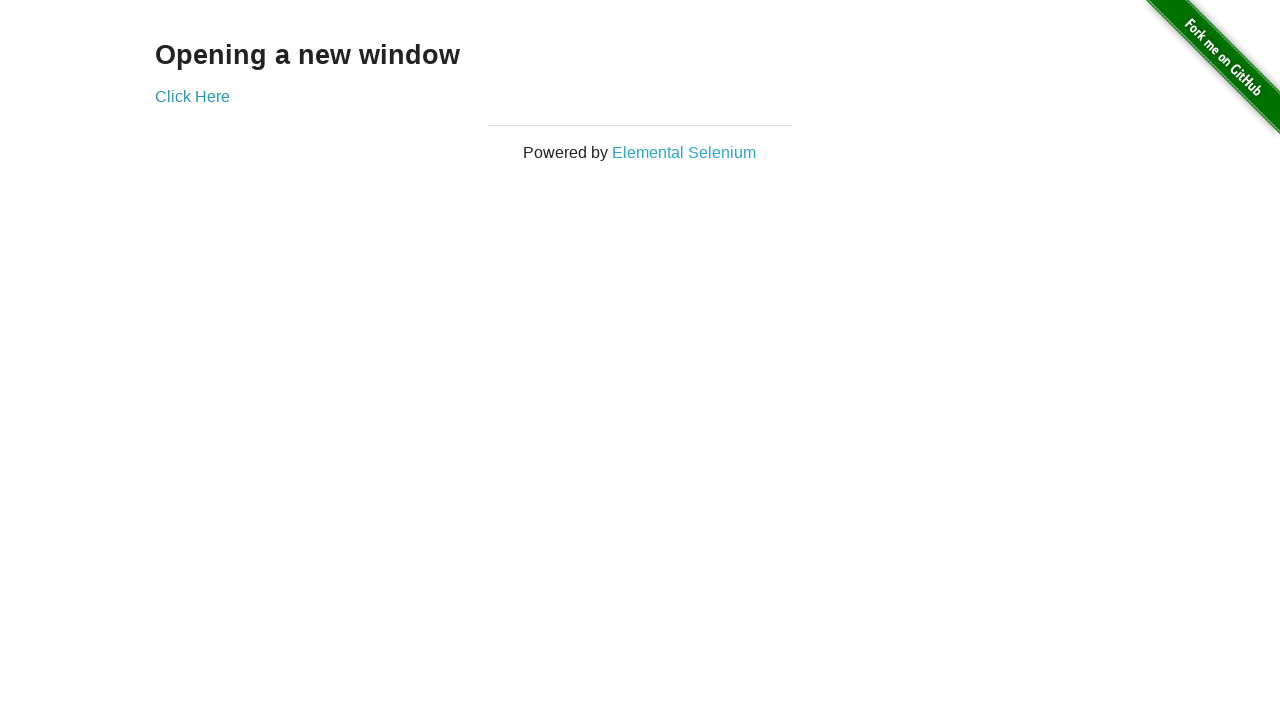

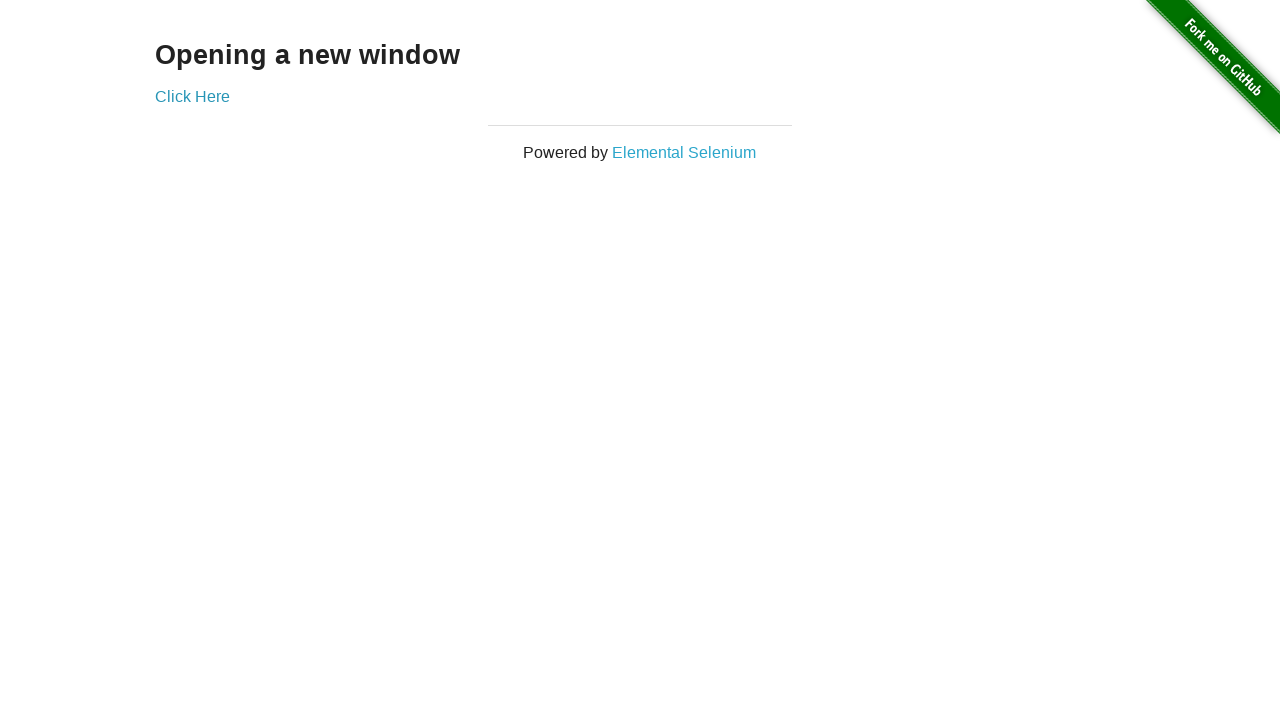